Tests the registration form on a flight booking website by filling out user details and submitting the form

Starting URL: https://flights.qedgetech.com/

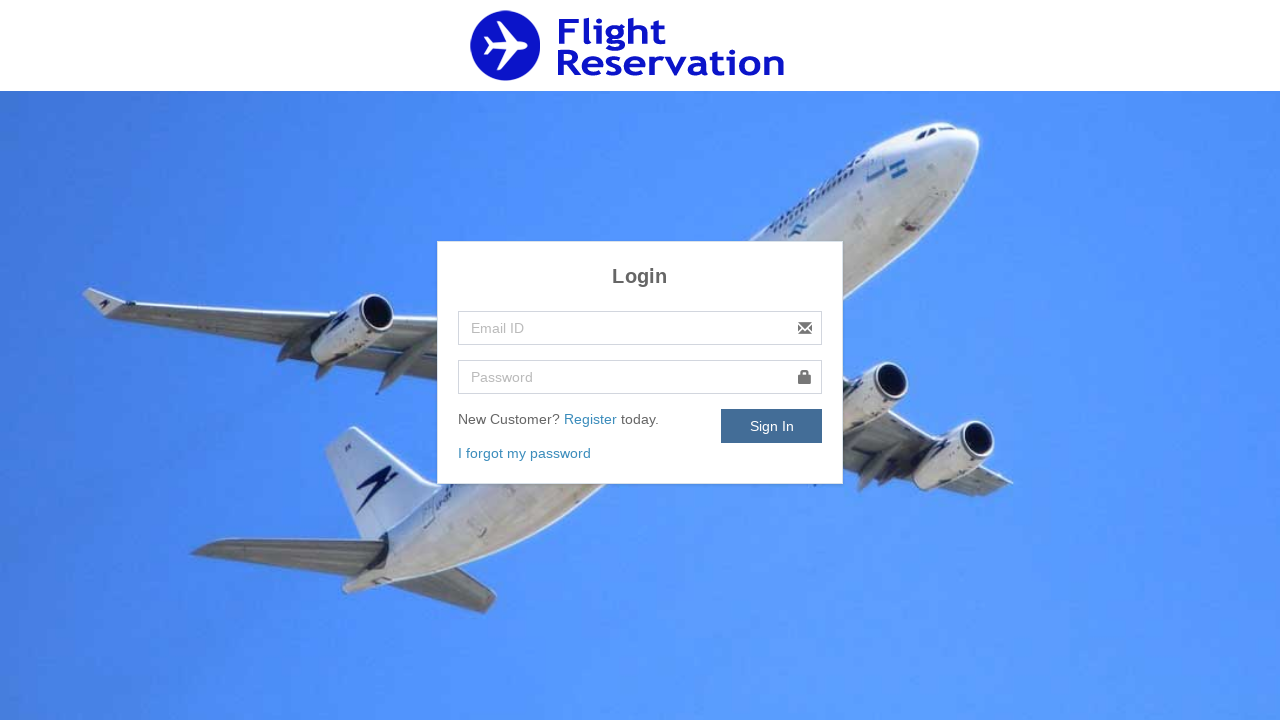

Clicked Register link to navigate to registration page at (592, 419) on a:has-text('Register')
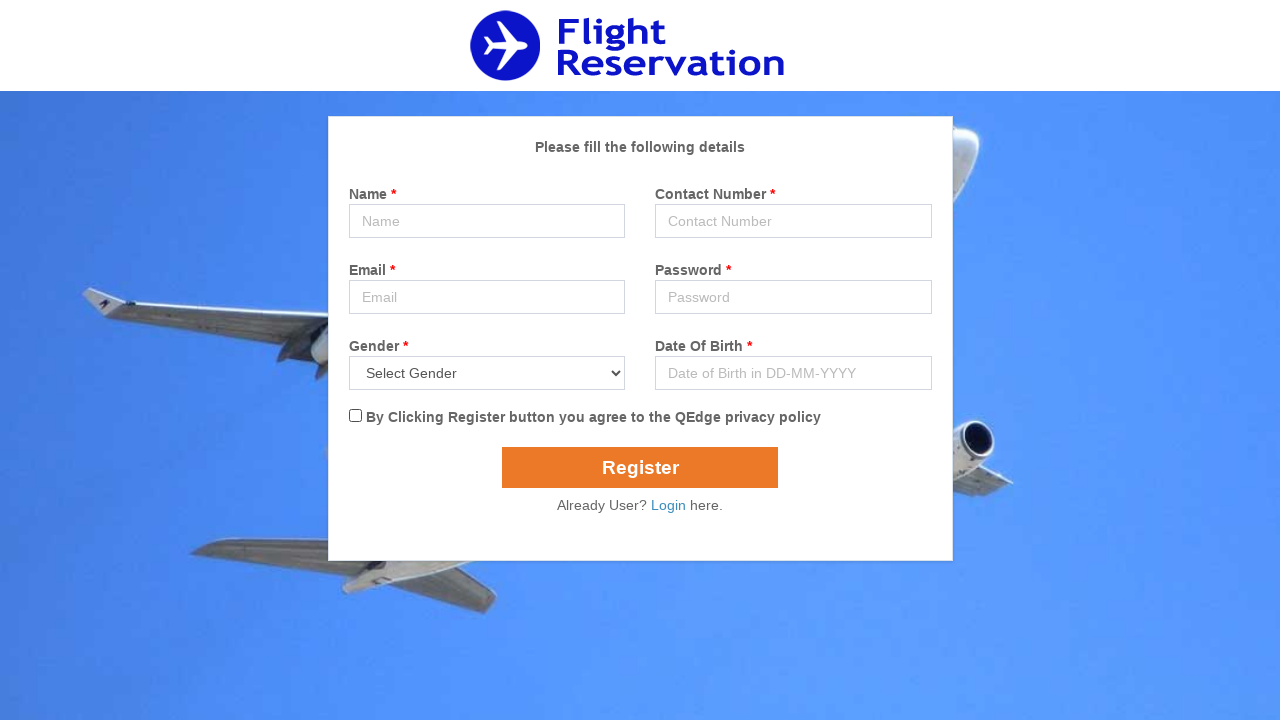

Filled name field with 'Akhilesh' on input#name
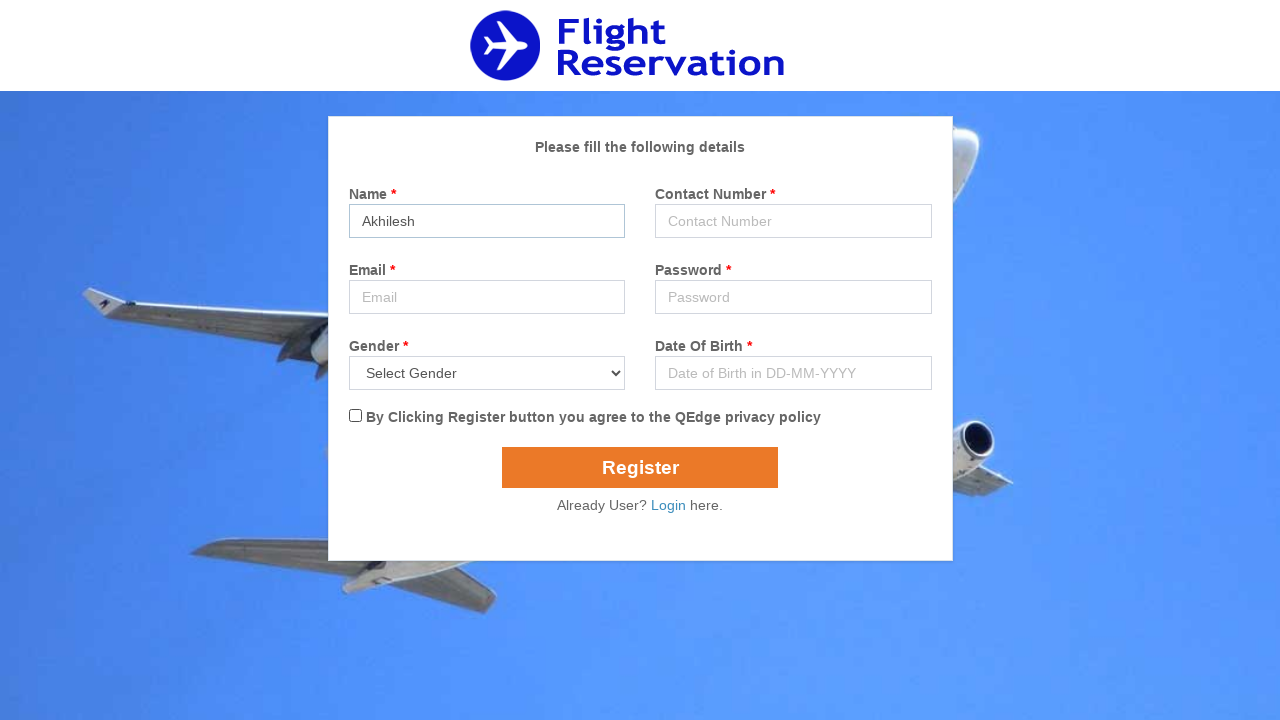

Filled contact field with '9876543210' on input#contact
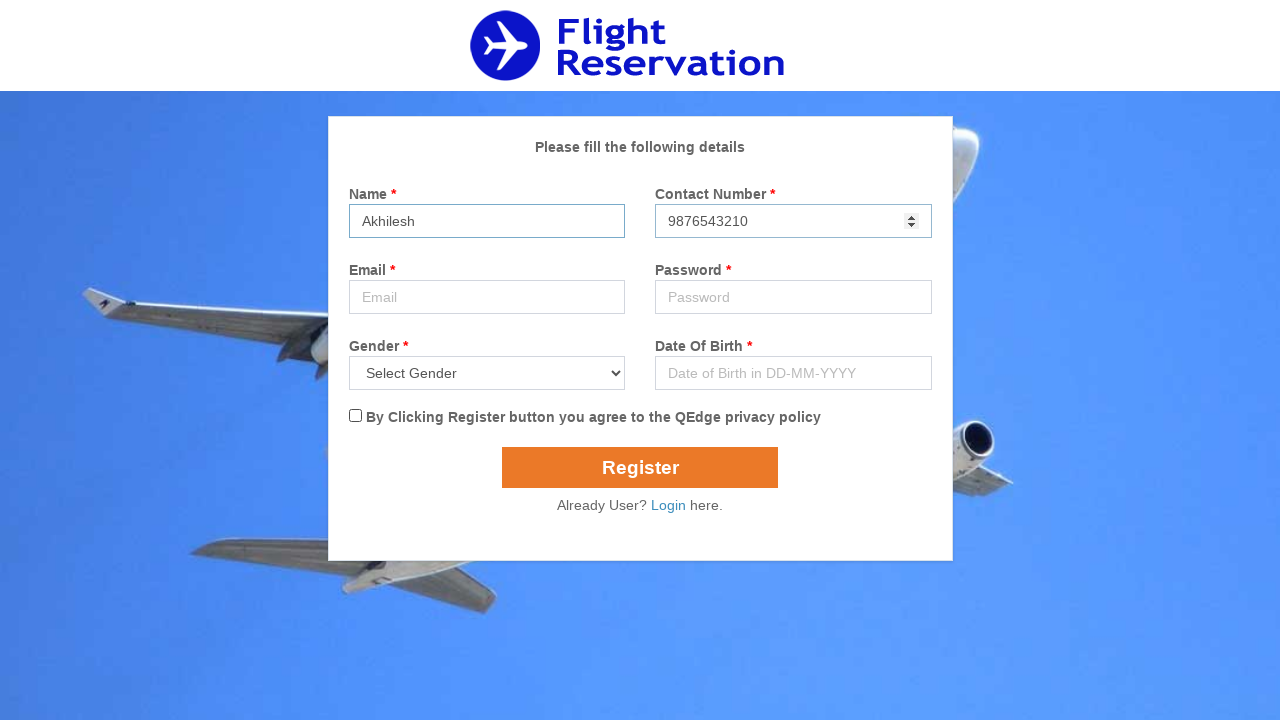

Filled email field with 'testuser2024@gmail.com' on input#email
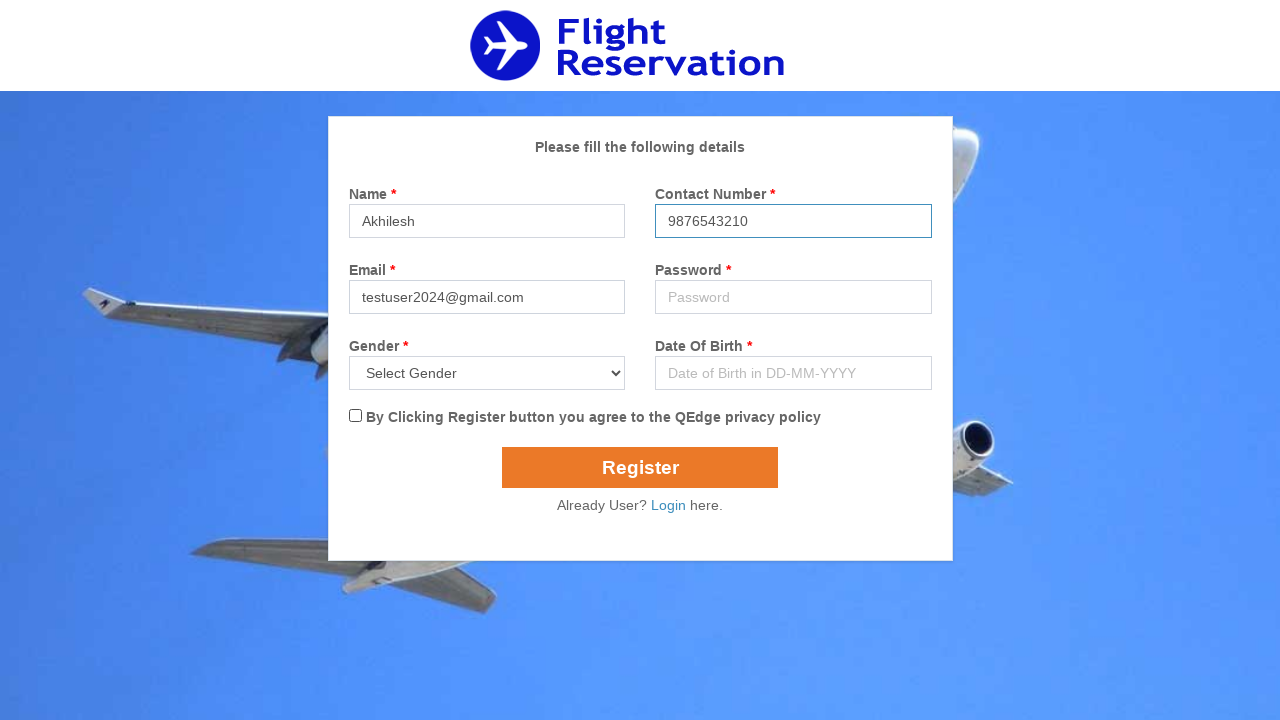

Filled address field with '123 Test Street, Test City' on input#address
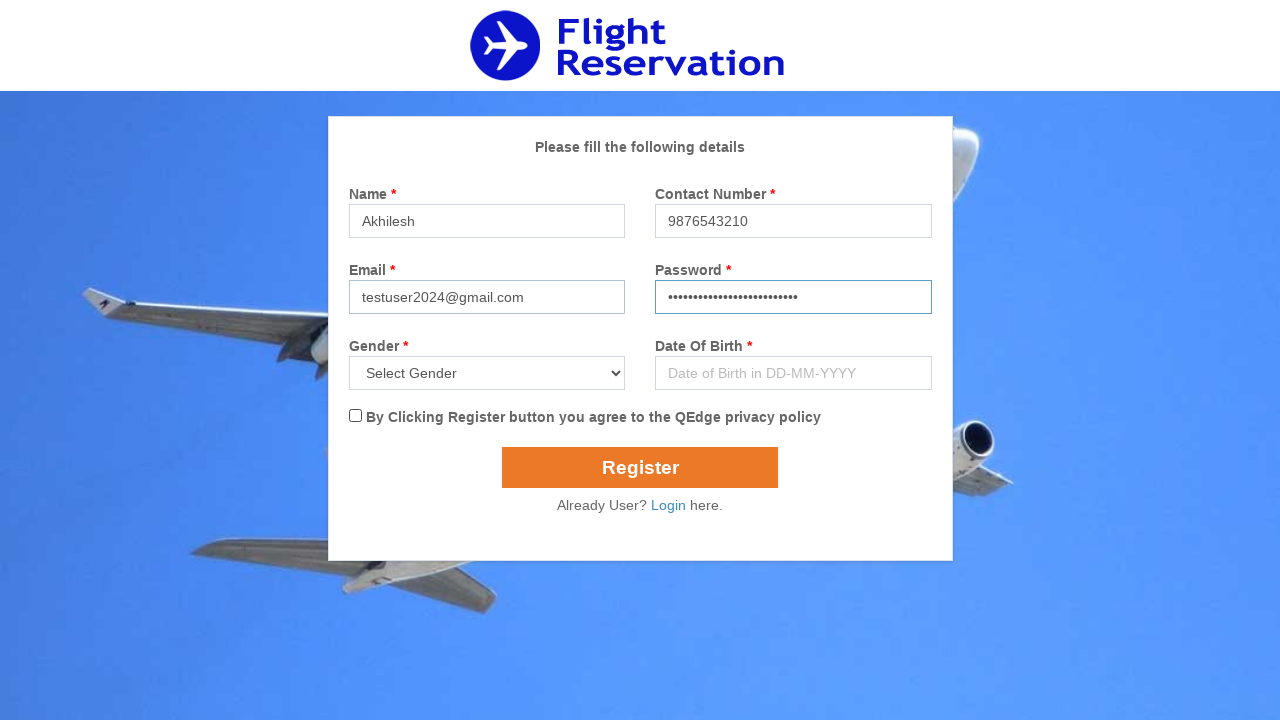

Selected 'Male' from gender dropdown on select[name='gender']
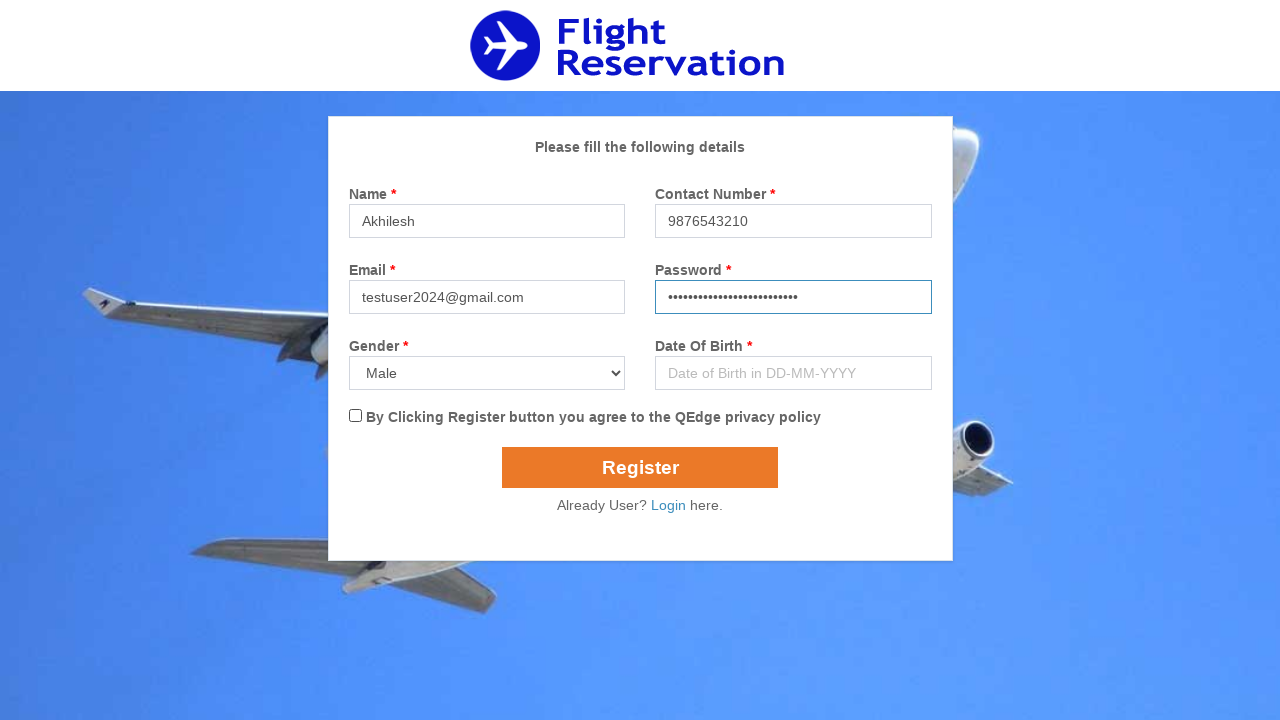

Filled date of birth with '15-03-1990' on input#popupDatepicker
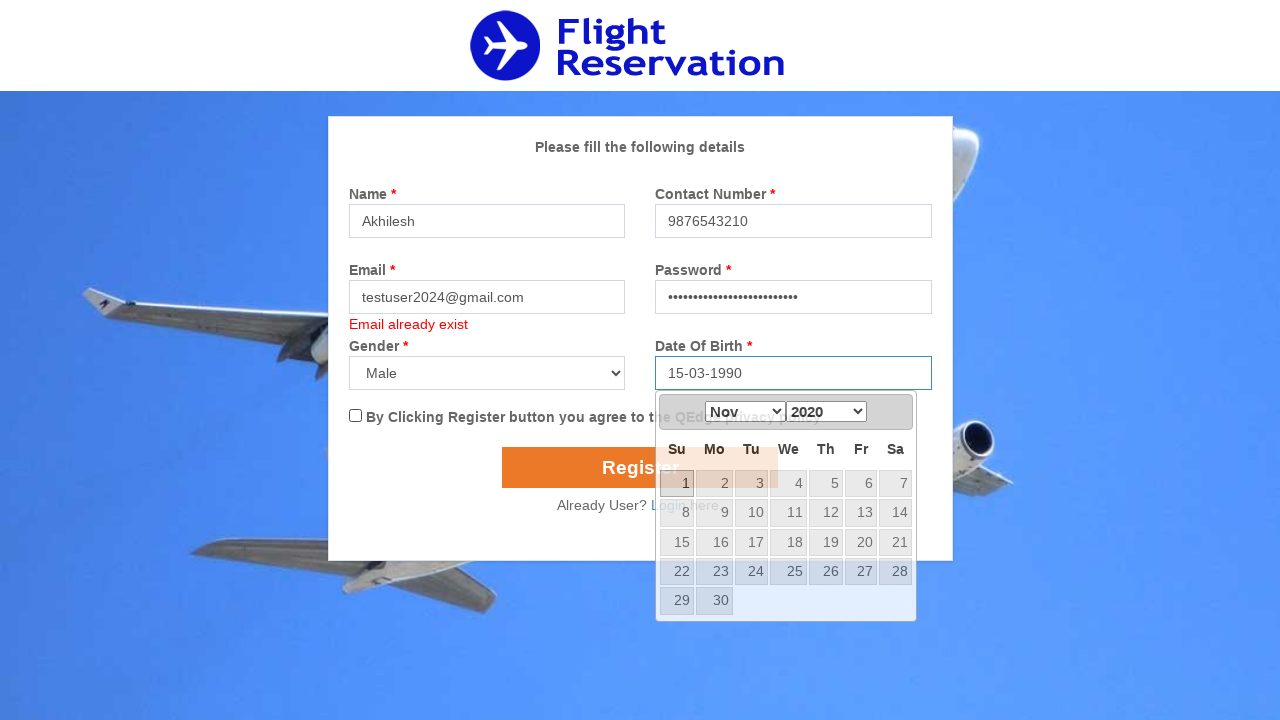

Checked terms and conditions checkbox at (355, 416) on input#flexCheckChecked
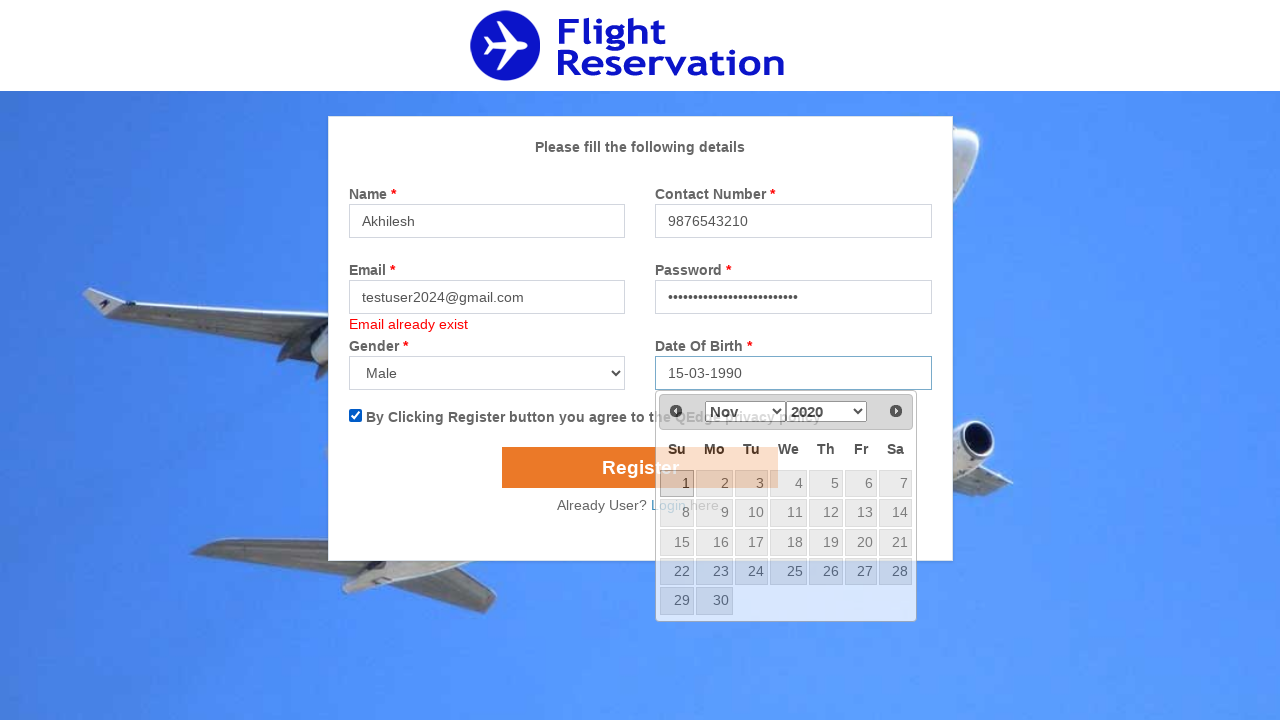

Clicked submit button to register at (640, 468) on input[name='submit']
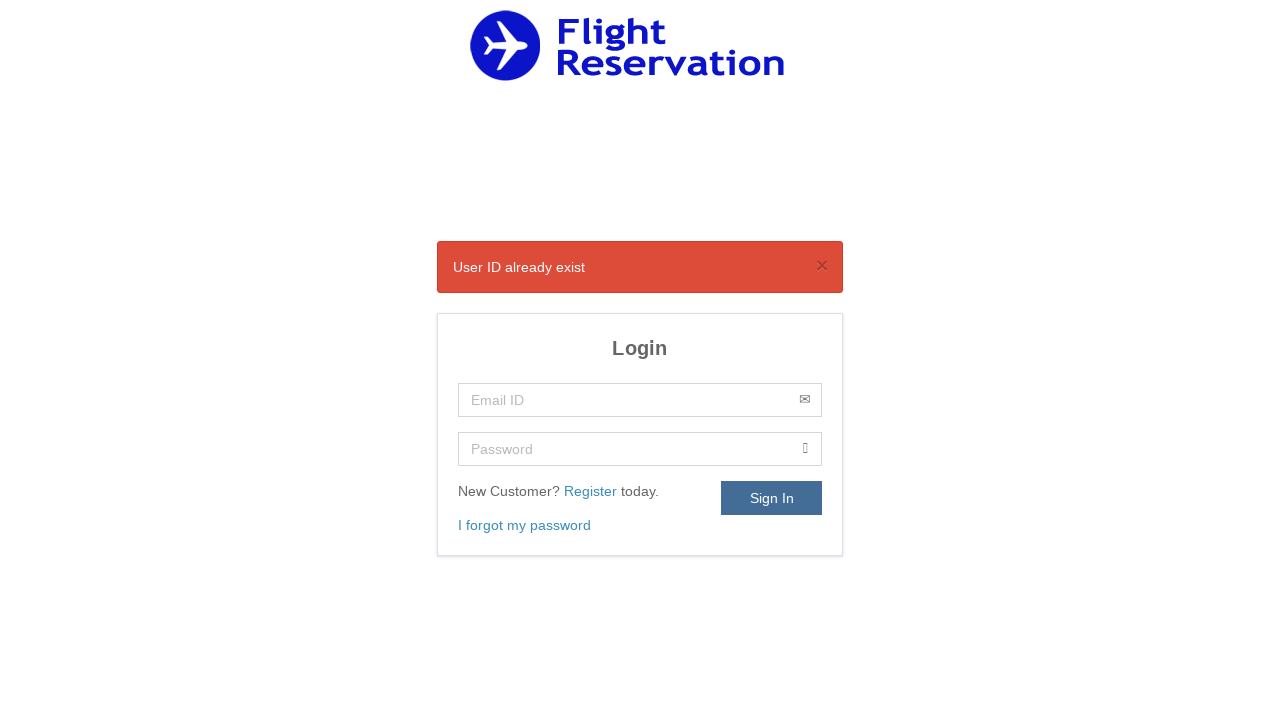

Waited 2 seconds for form submission to complete
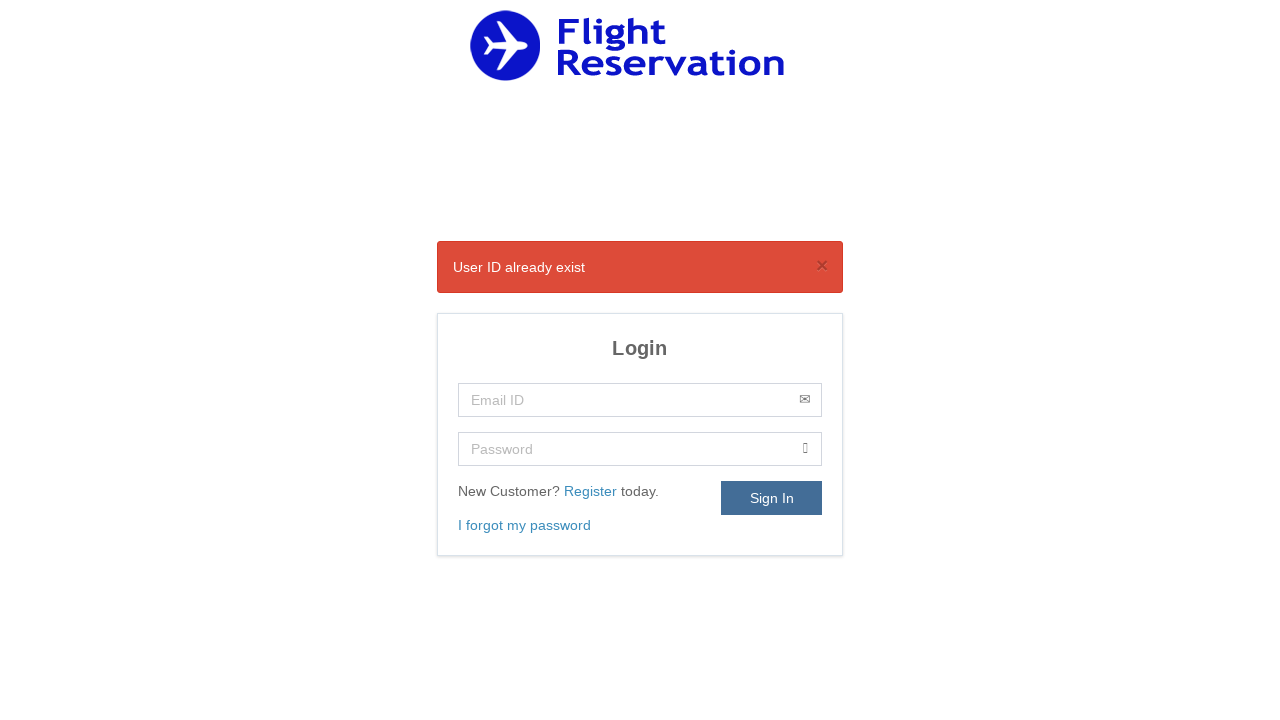

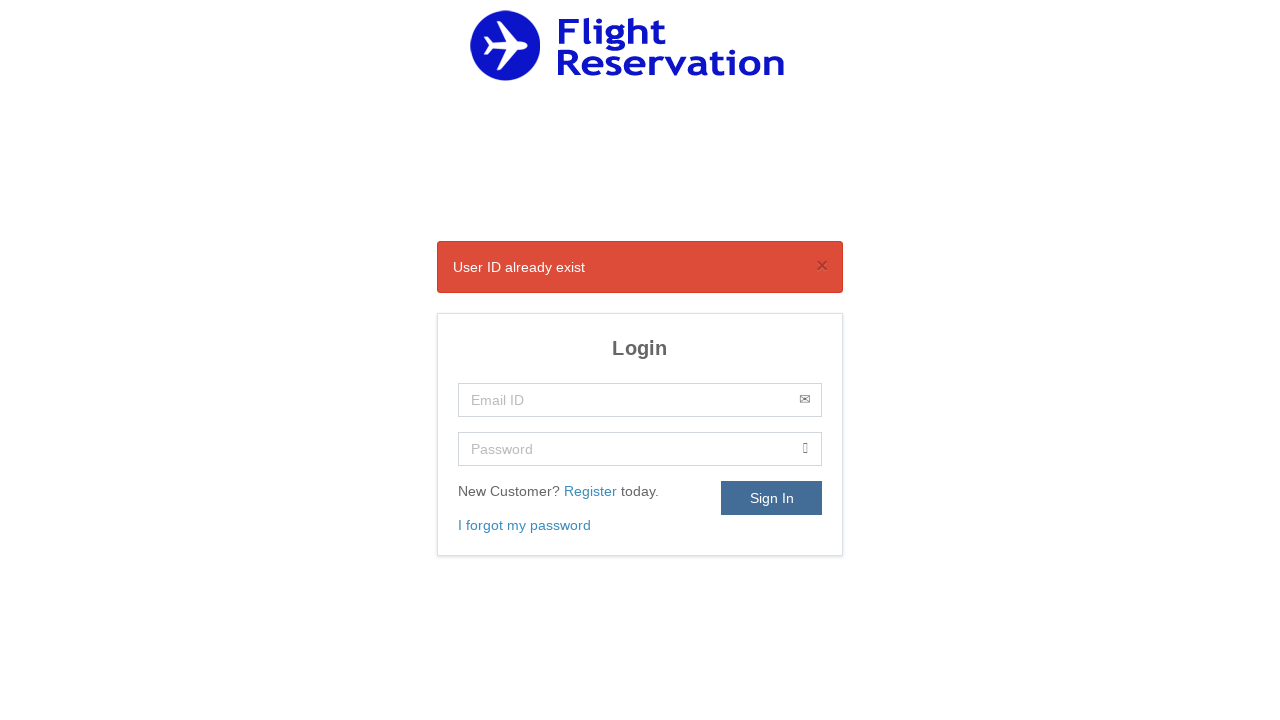